Tests checkbox interaction on a registration form by checking the state of a checkbox and toggling it based on user input preference

Starting URL: http://demo.automationtesting.in/Register.html

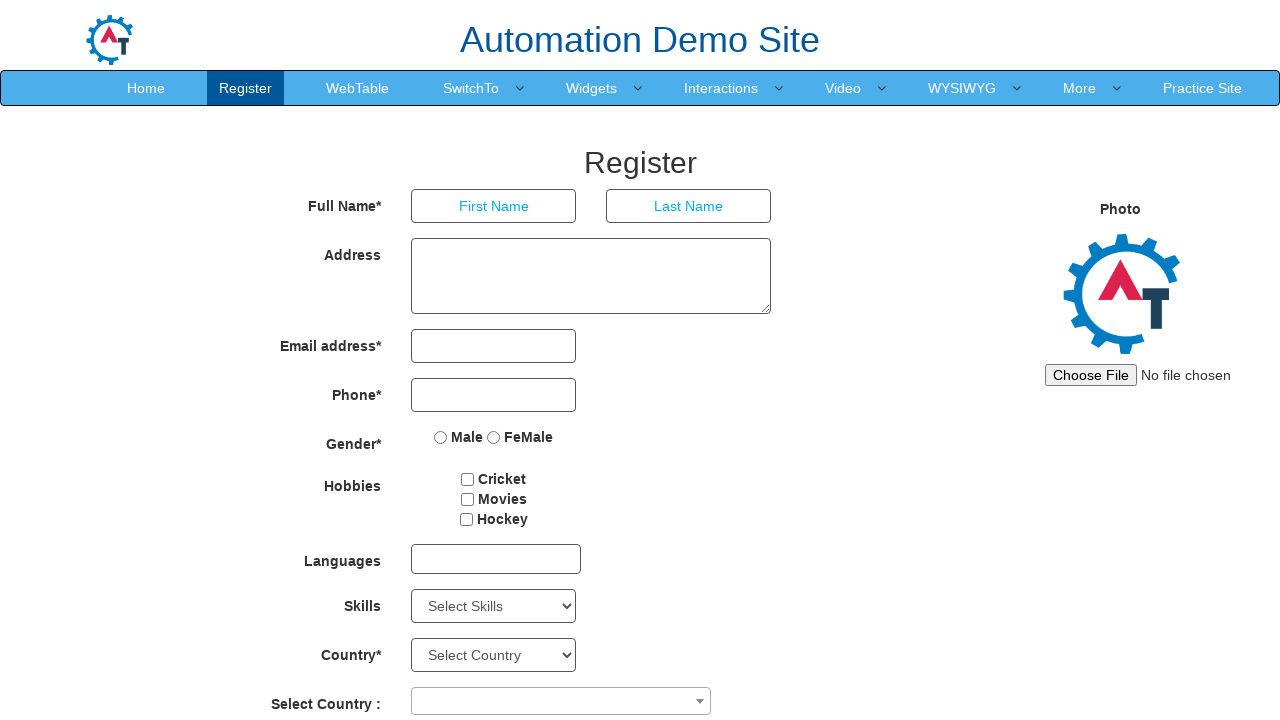

Navigated to registration form page
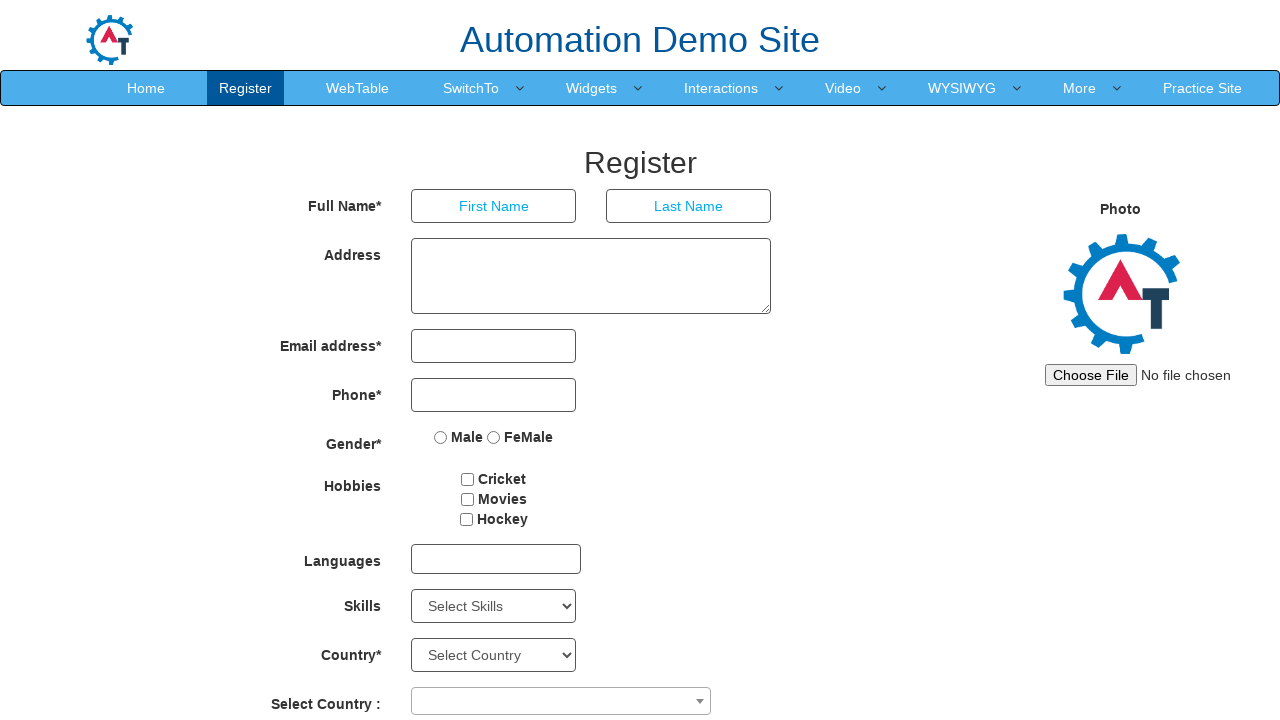

Checked the current state of checkbox
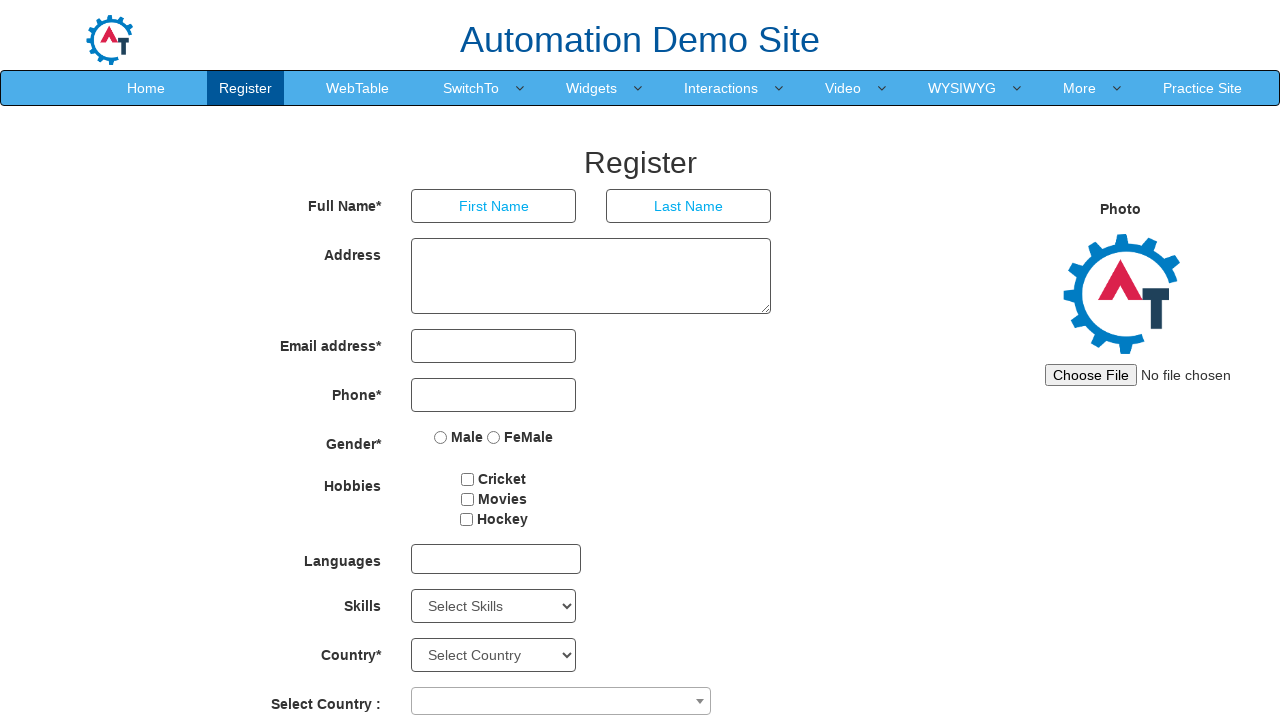

Clicked checkbox to enable it at (468, 479) on #checkbox1
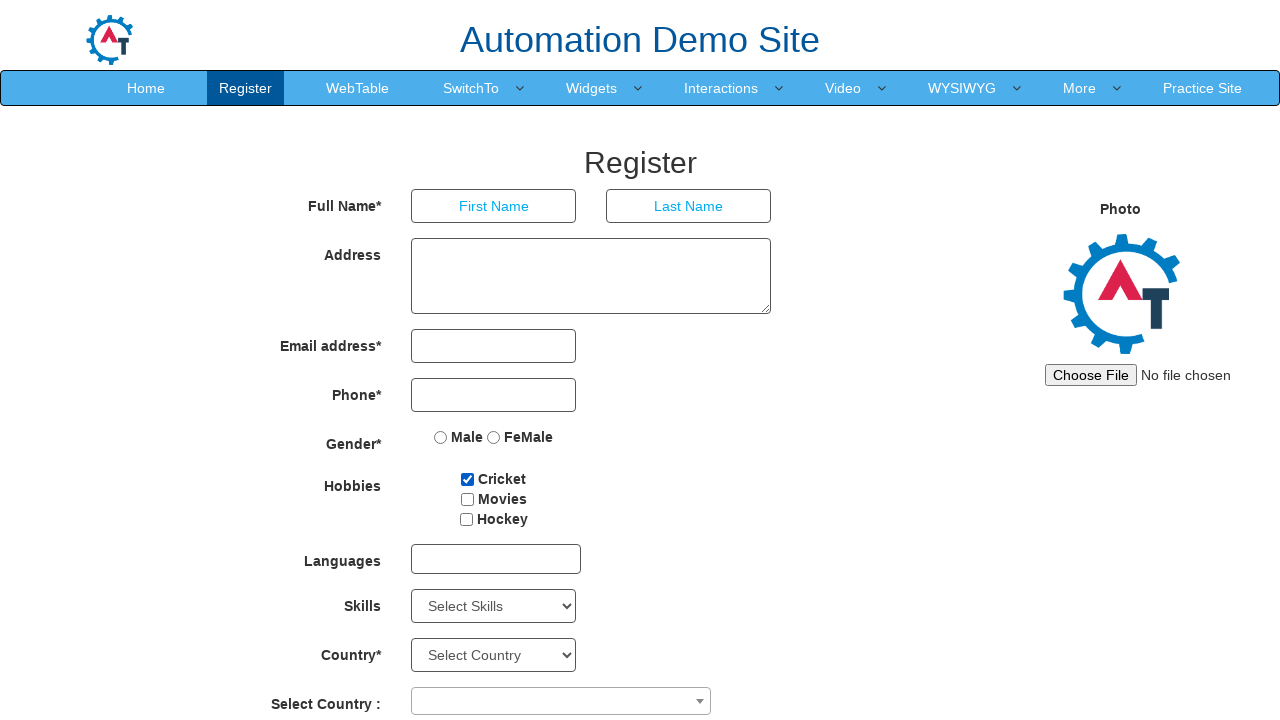

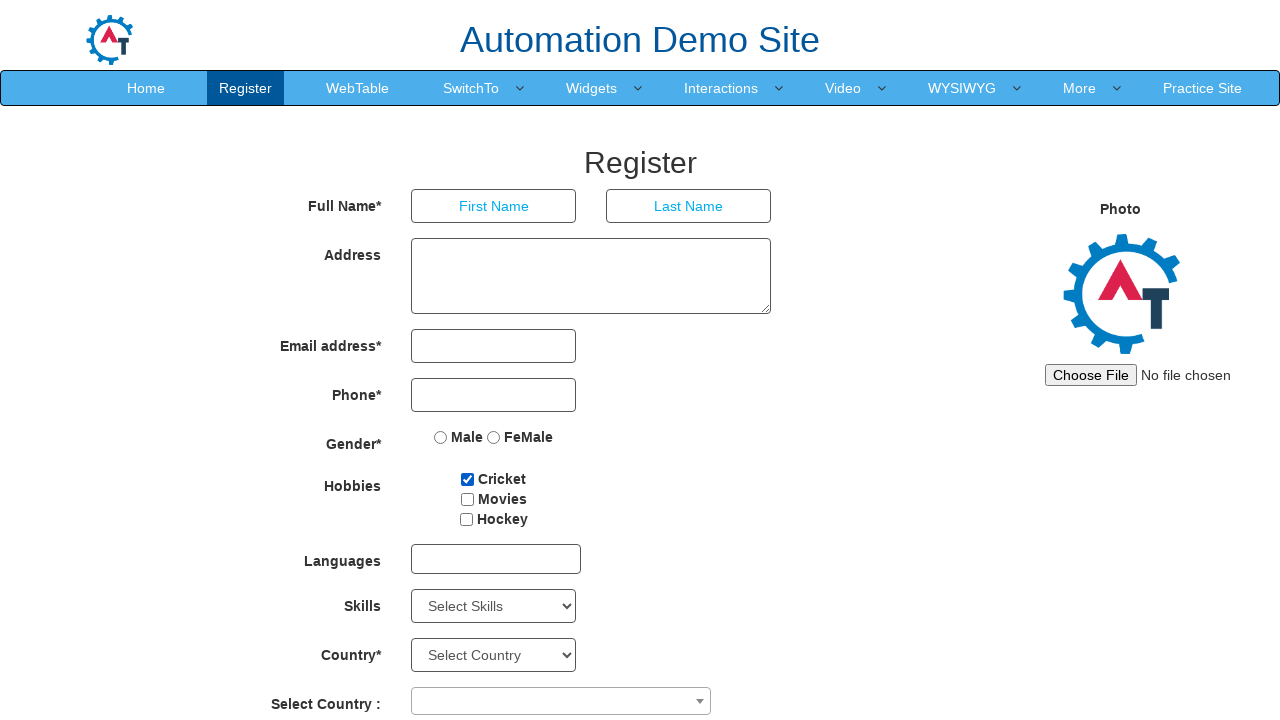